Tests browser navigation flow by visiting multiple sites, using back navigation, and verifying correct URL after navigation

Starting URL: https://the-internet.herokuapp.com/

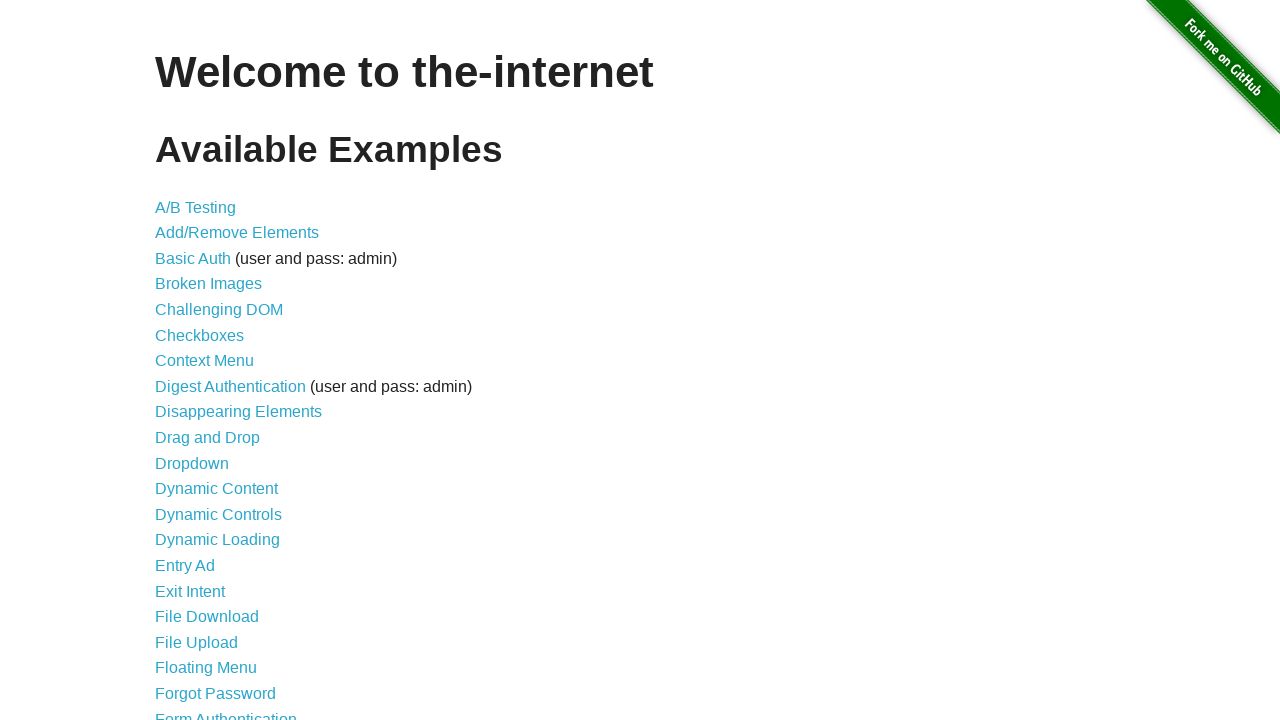

Navigated to GitHub home page
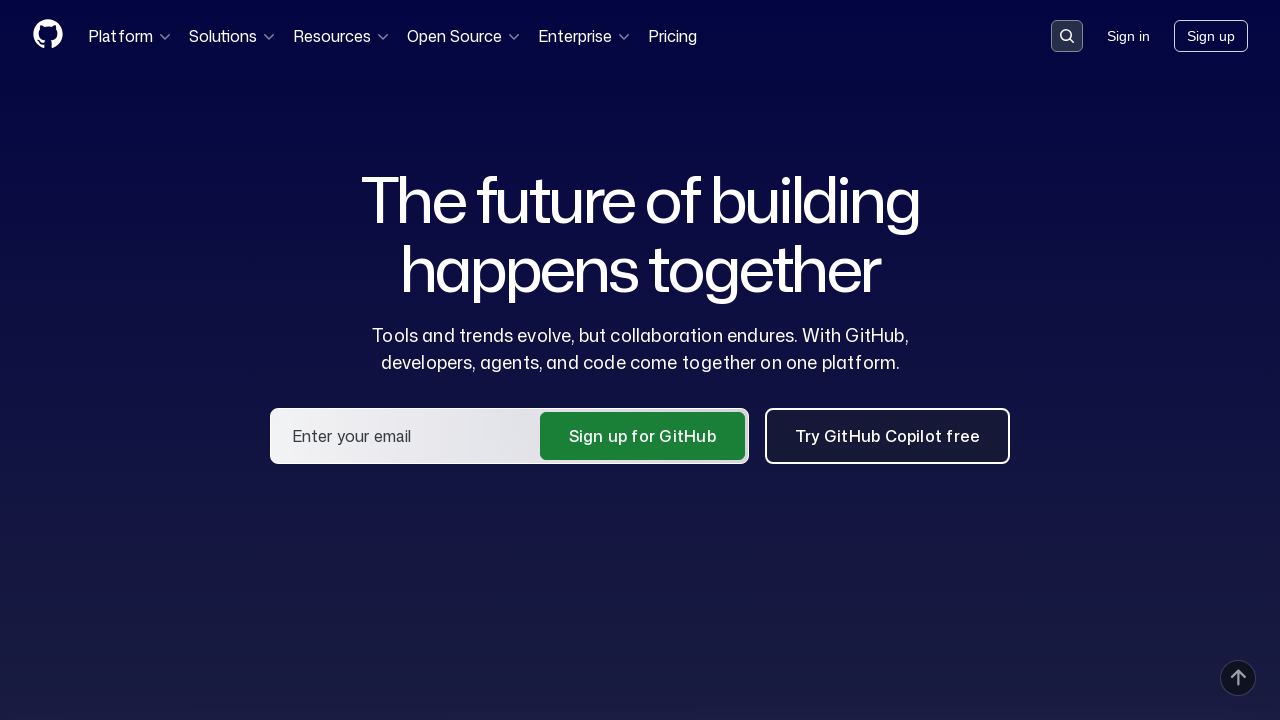

Navigated back to previous page
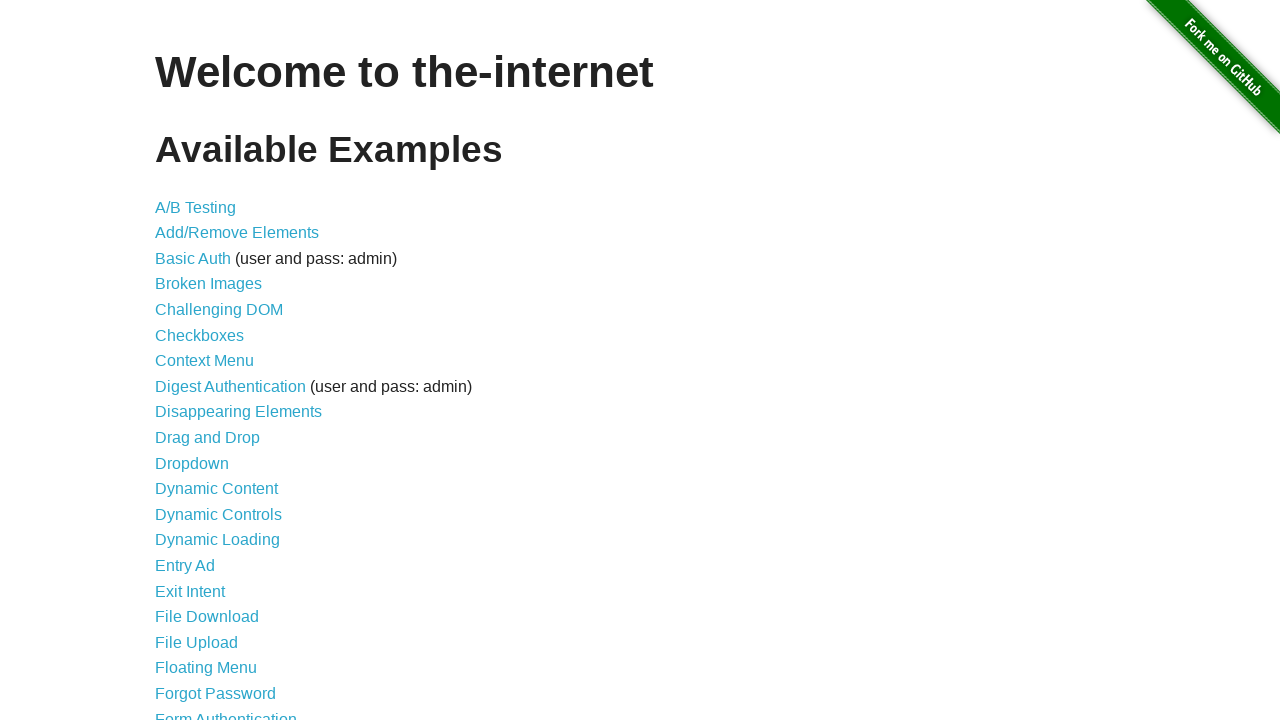

Verified URL is back to the-internet.herokuapp.com
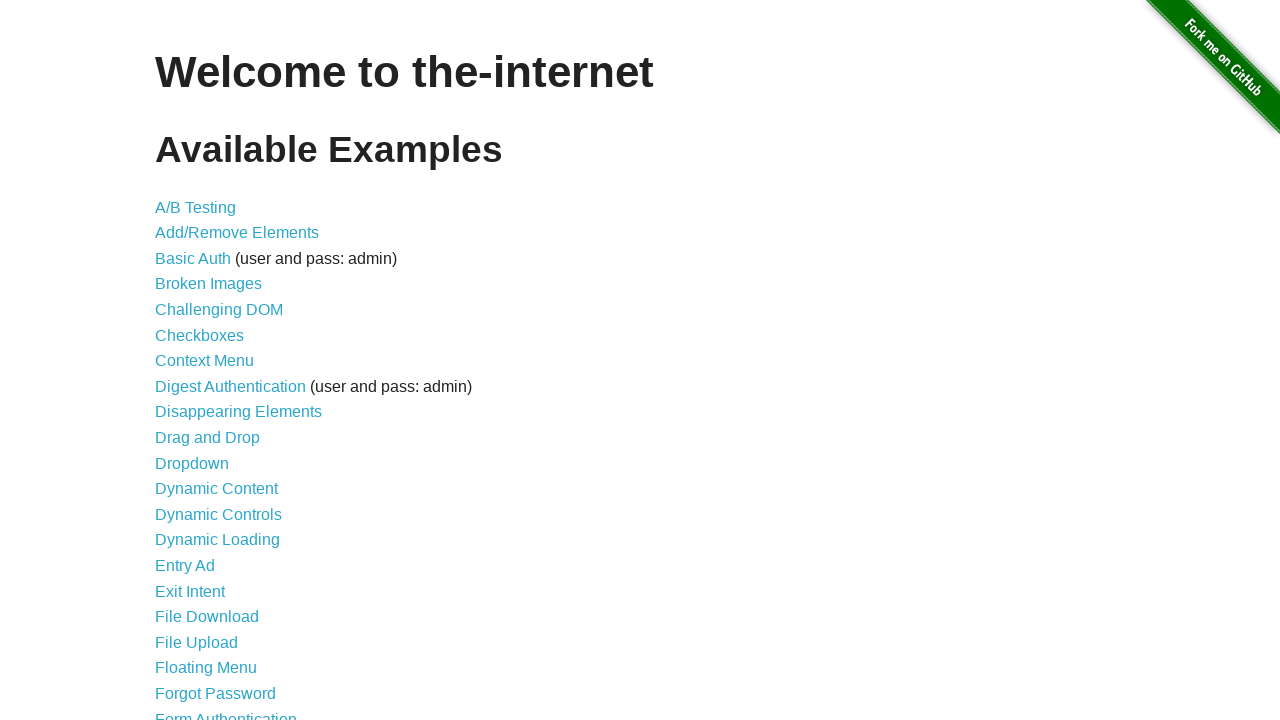

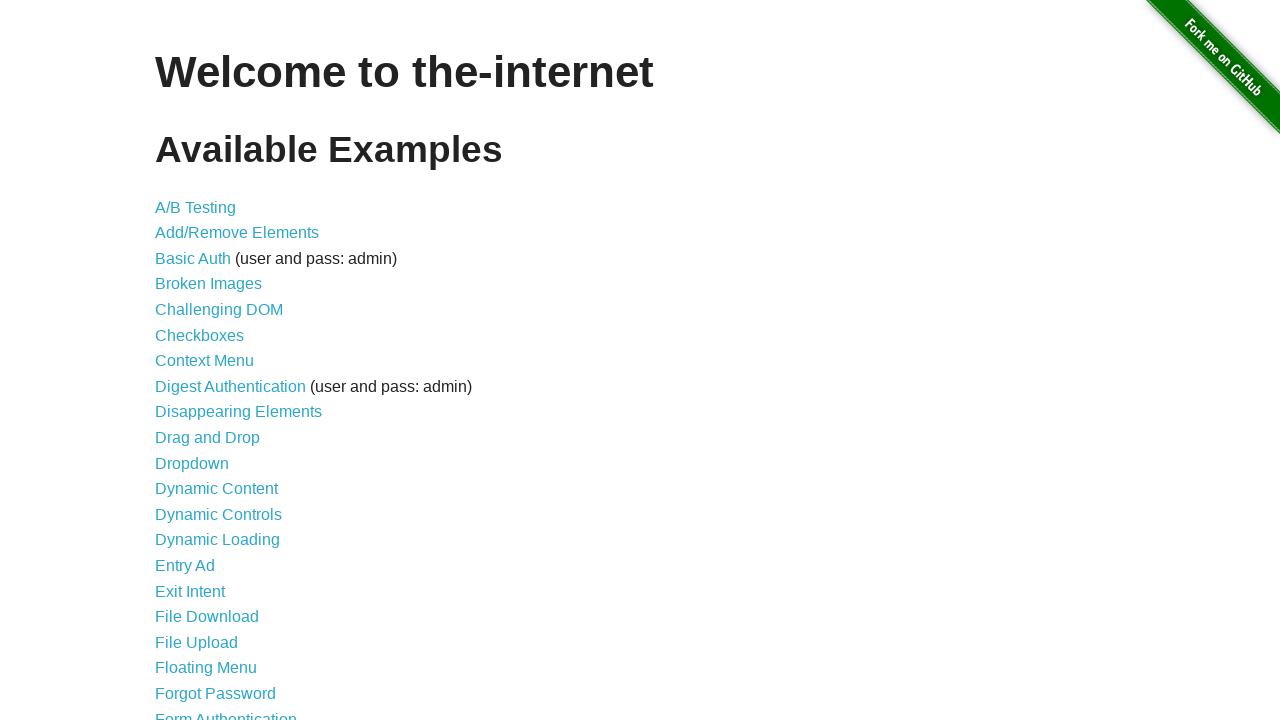